Tests popup window handling by clicking a link that opens a popup window and then working with multiple browser windows/tabs

Starting URL: http://omayo.blogspot.com/

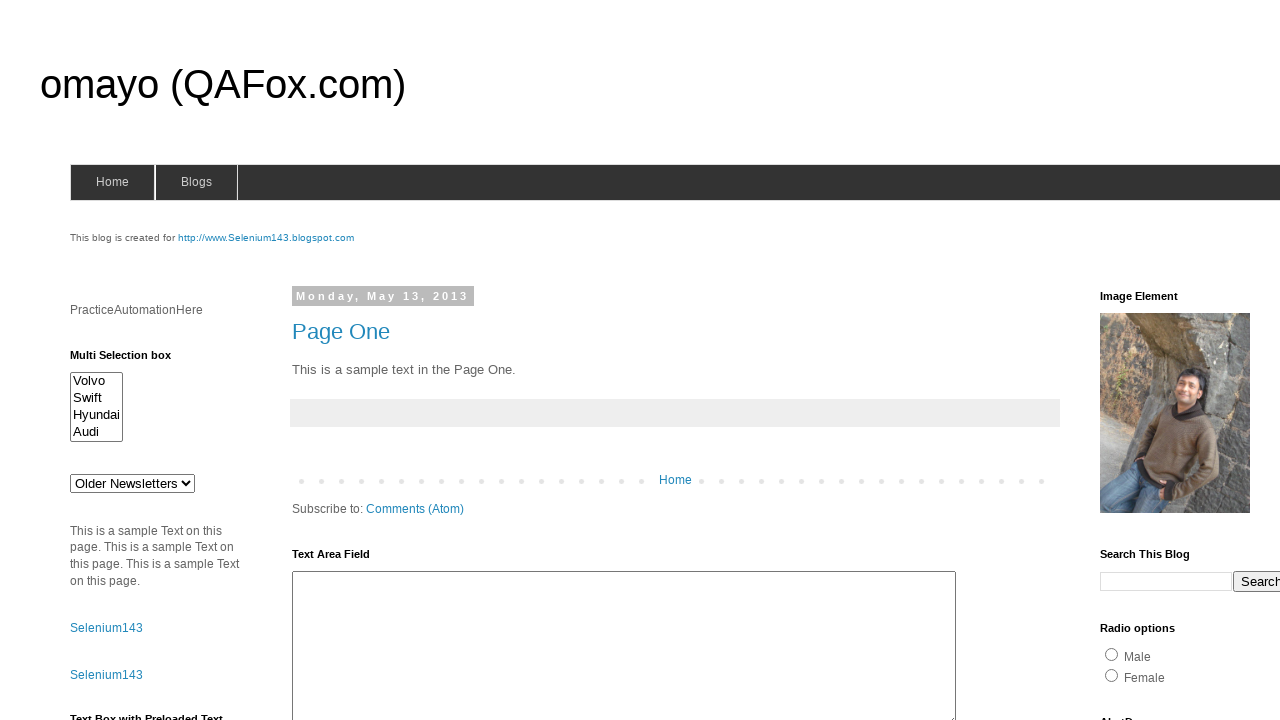

Clicked link to open popup window at (132, 360) on text=Open a popup window
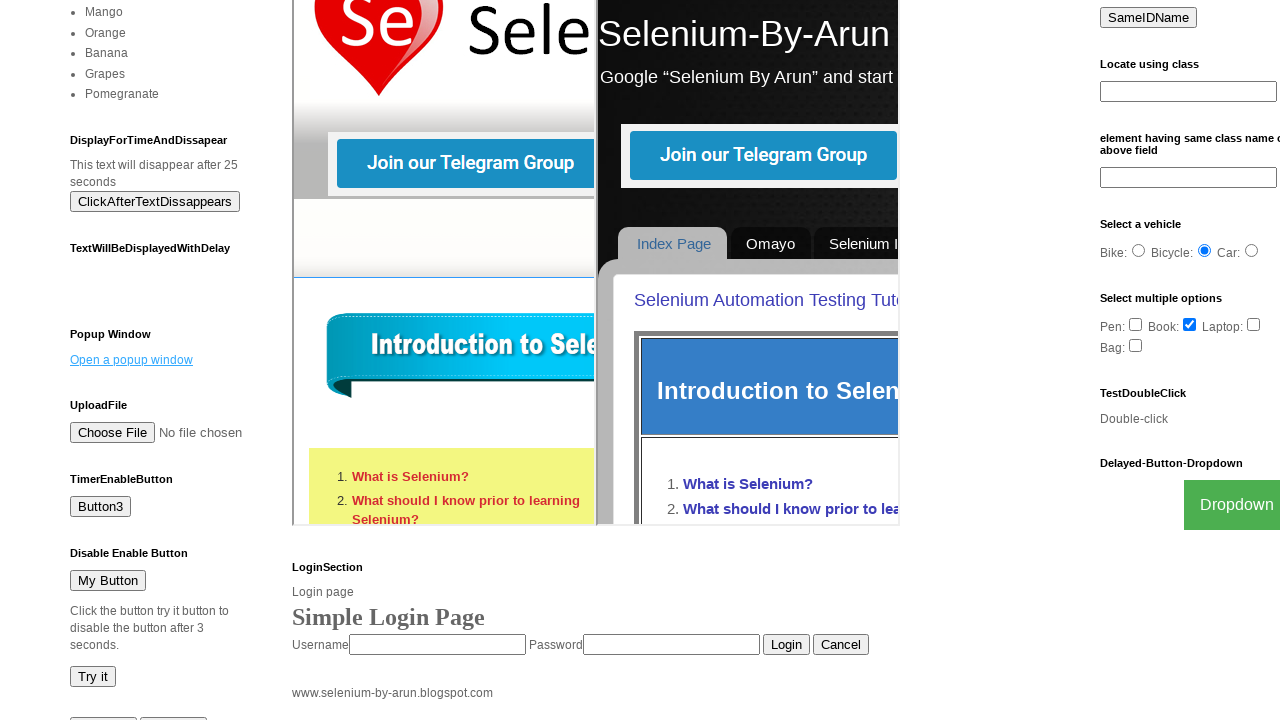

Waited for popup window to open
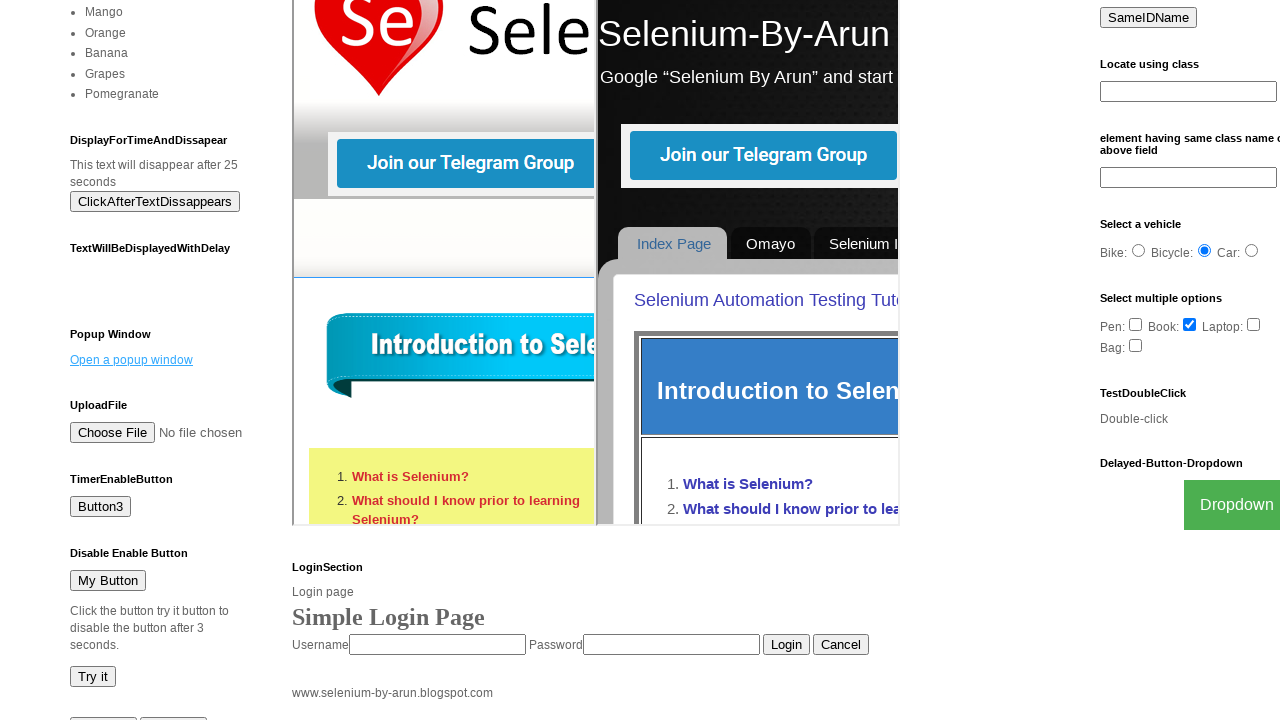

Retrieved all open pages/windows from context
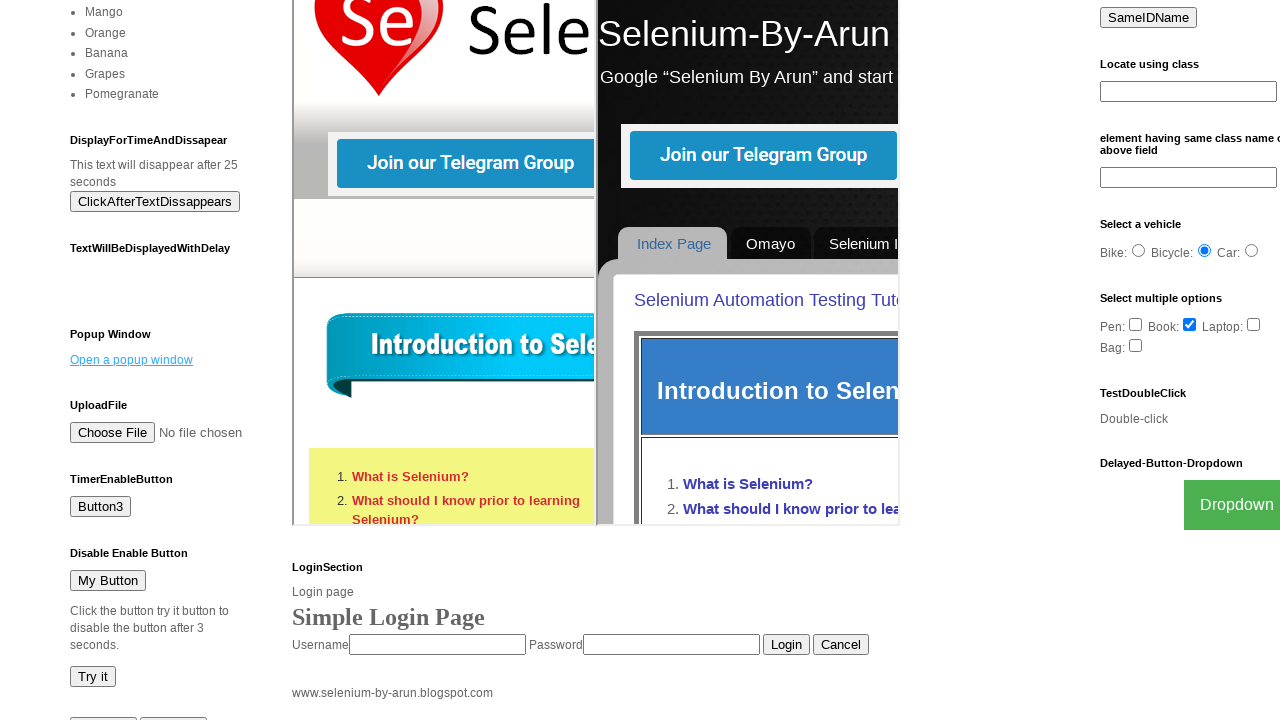

Logged number of windows/tabs: 2
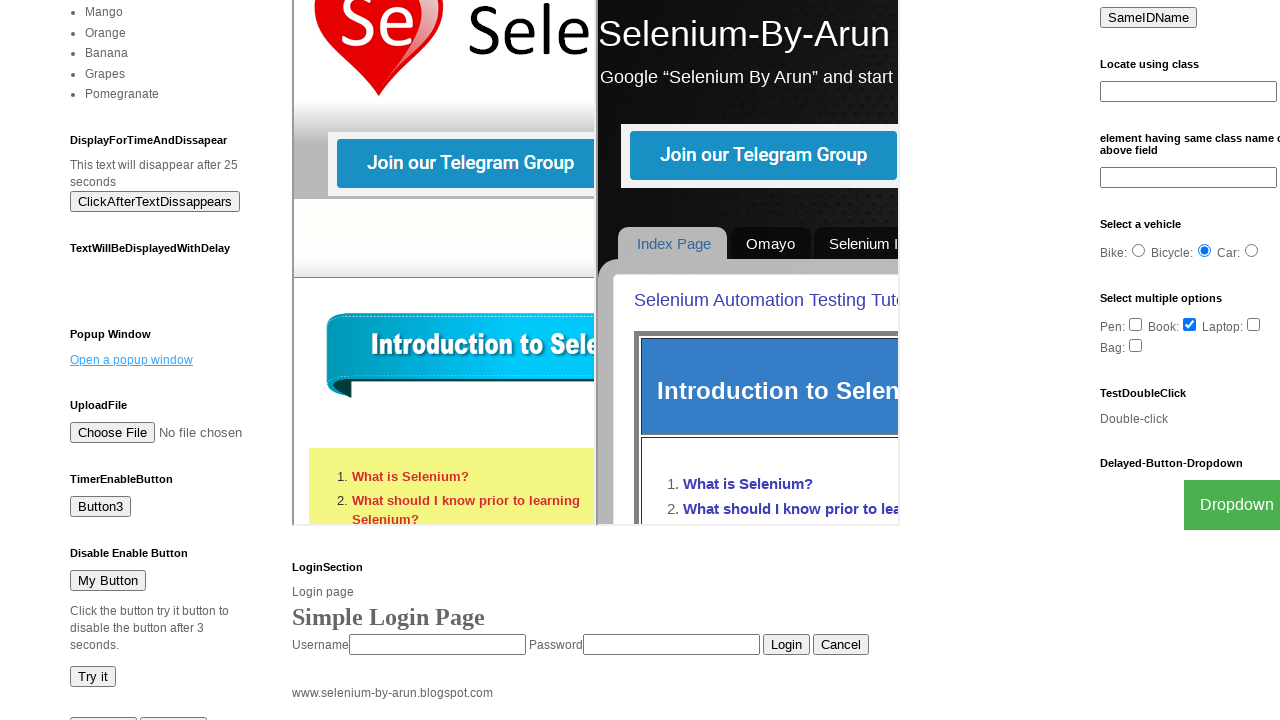

Switched to popup window (second page)
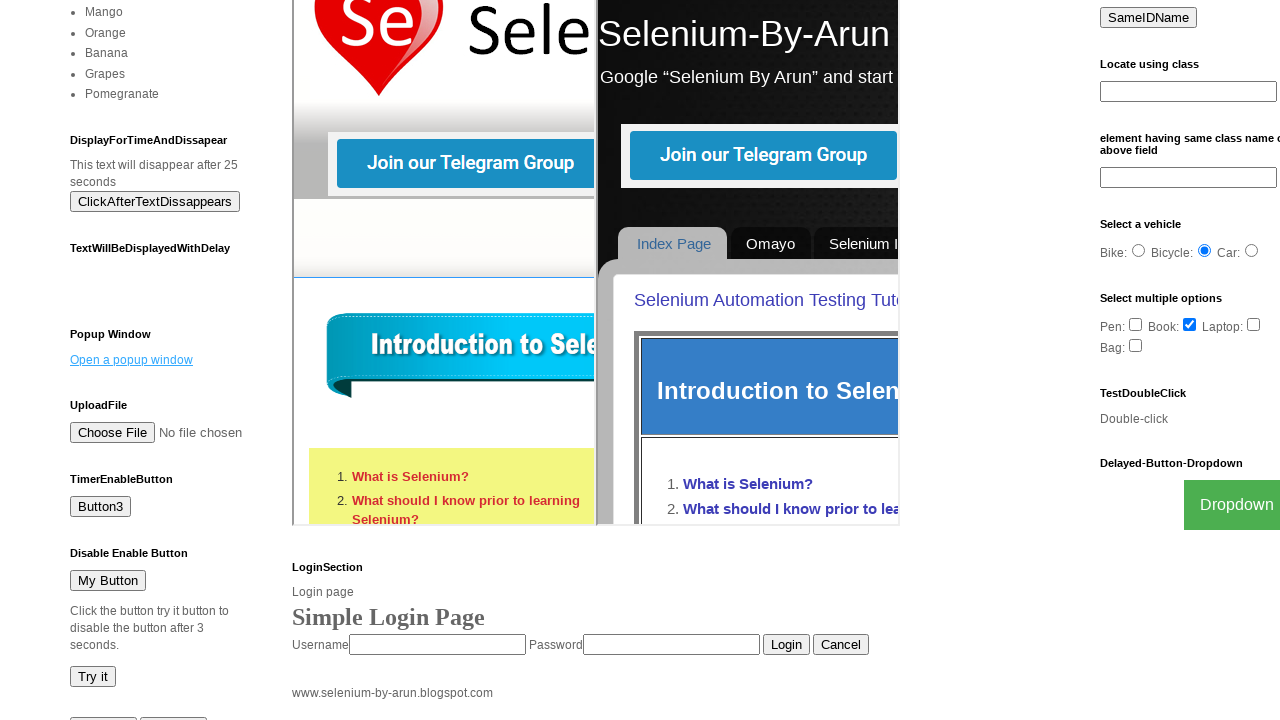

Waited for popup window to fully load
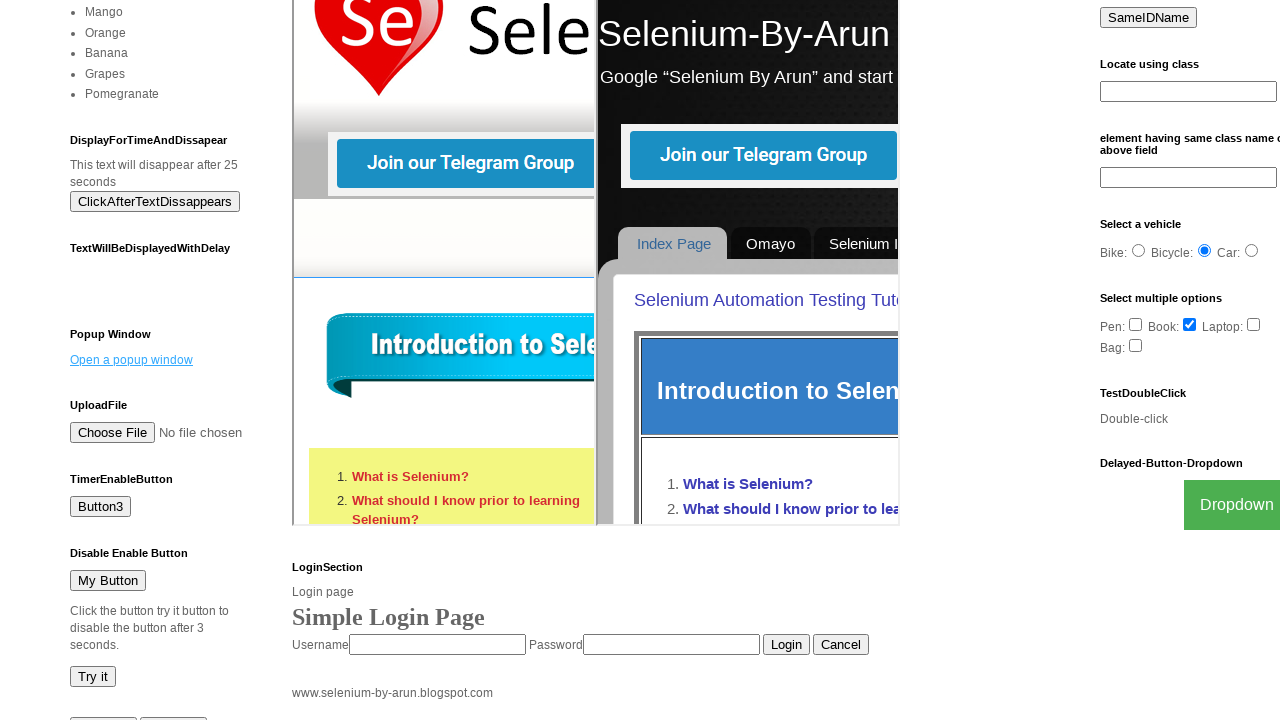

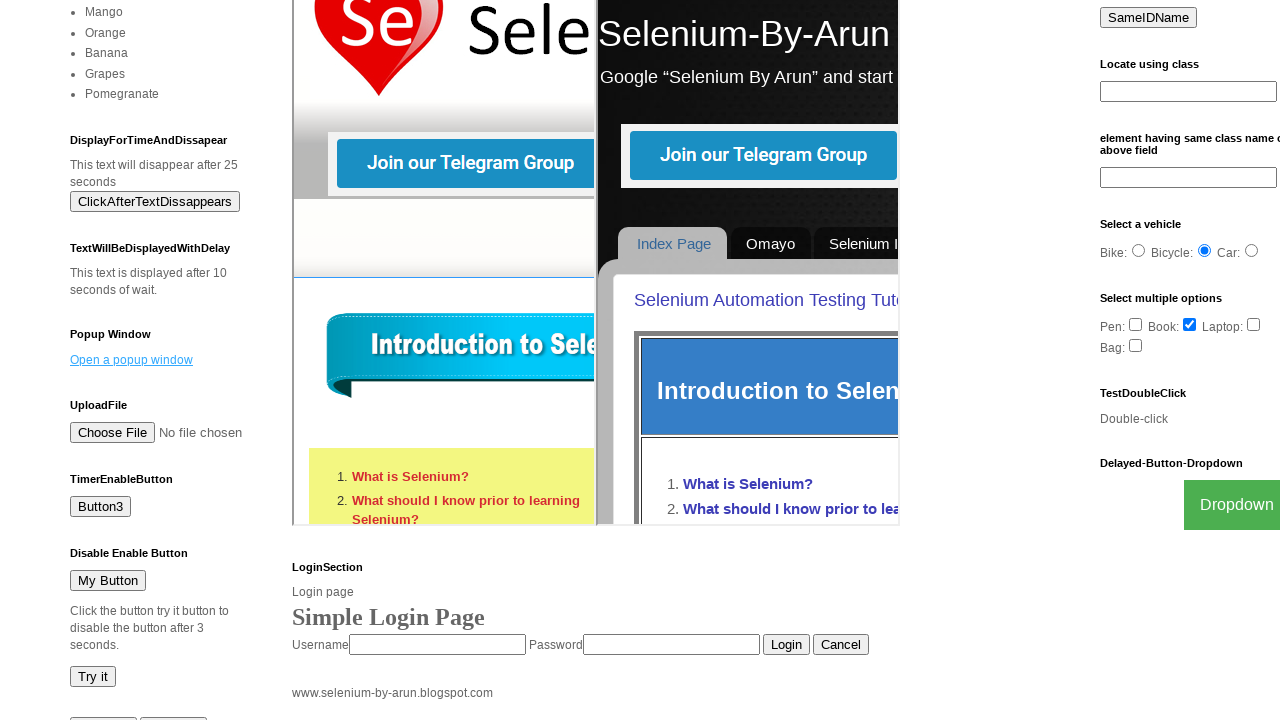